Tests JavaScript prompt dialog by clicking the JS Prompt button, entering text "HelloWorld", accepting the prompt, and verifying the result message includes the entered text.

Starting URL: https://the-internet.herokuapp.com/javascript_alerts

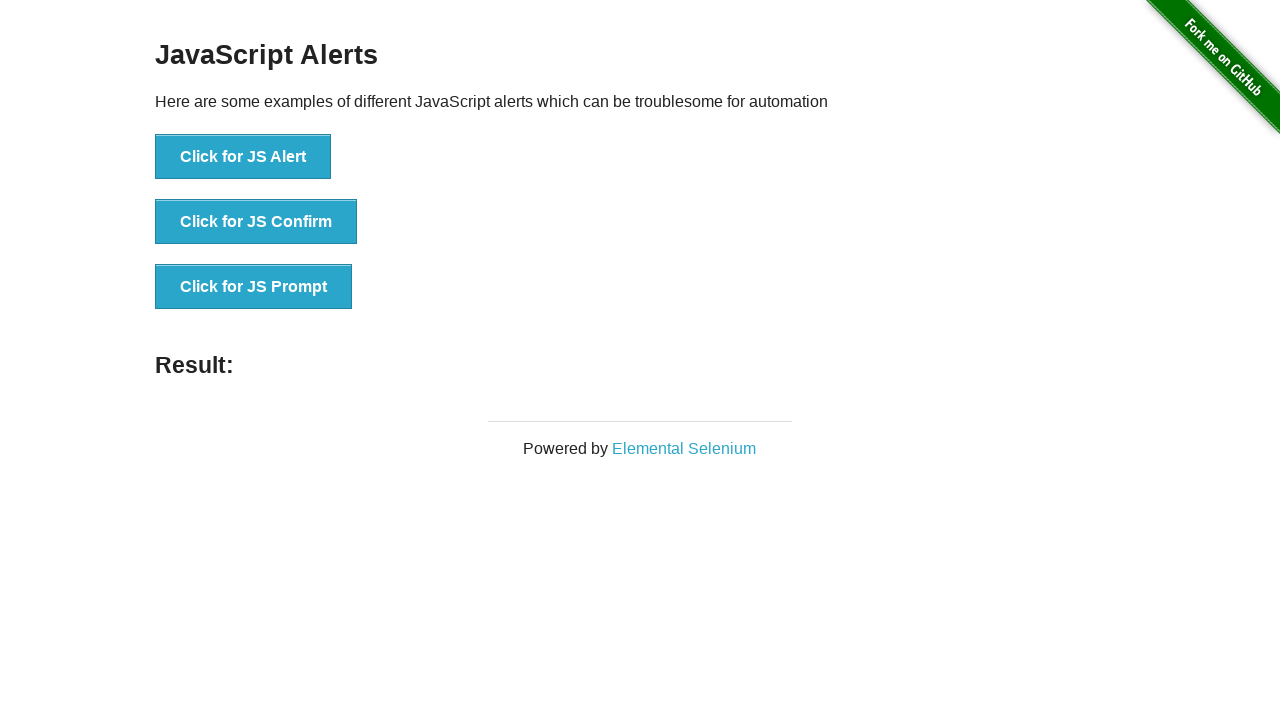

Set up dialog handler to accept prompt with 'HelloWorld'
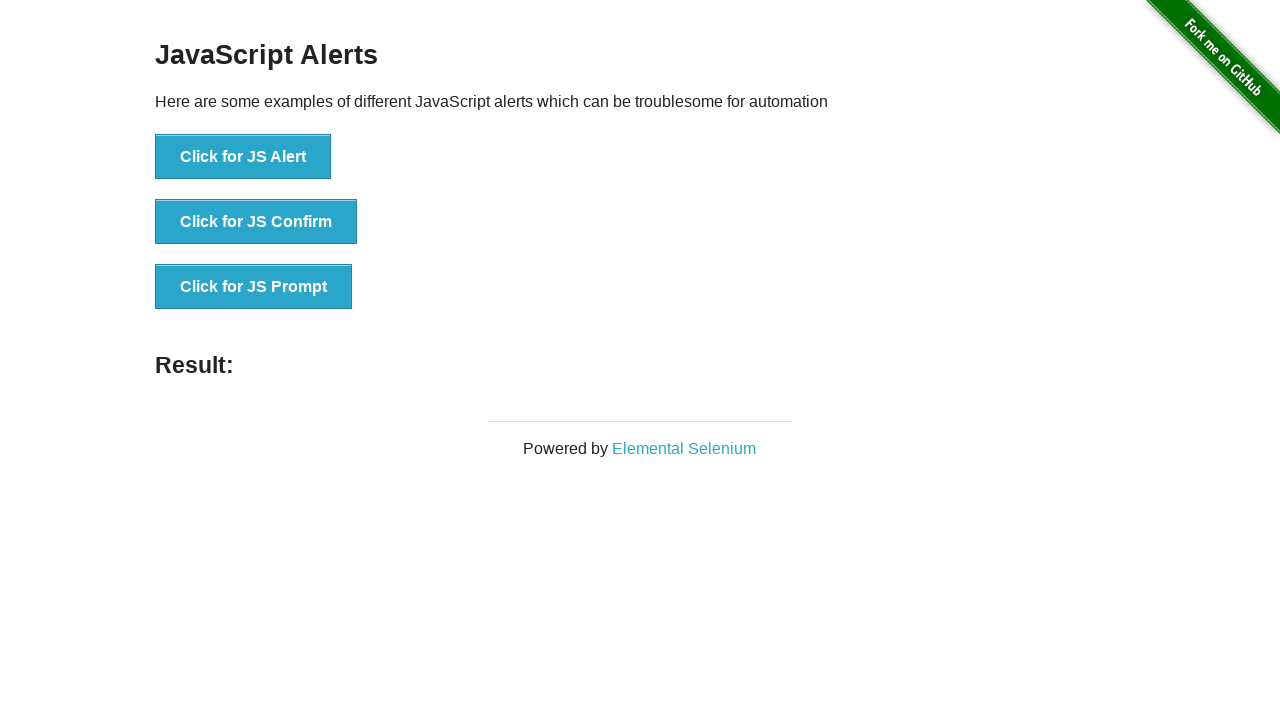

Clicked the JS Prompt button at (254, 287) on button[onclick*='jsPrompt']
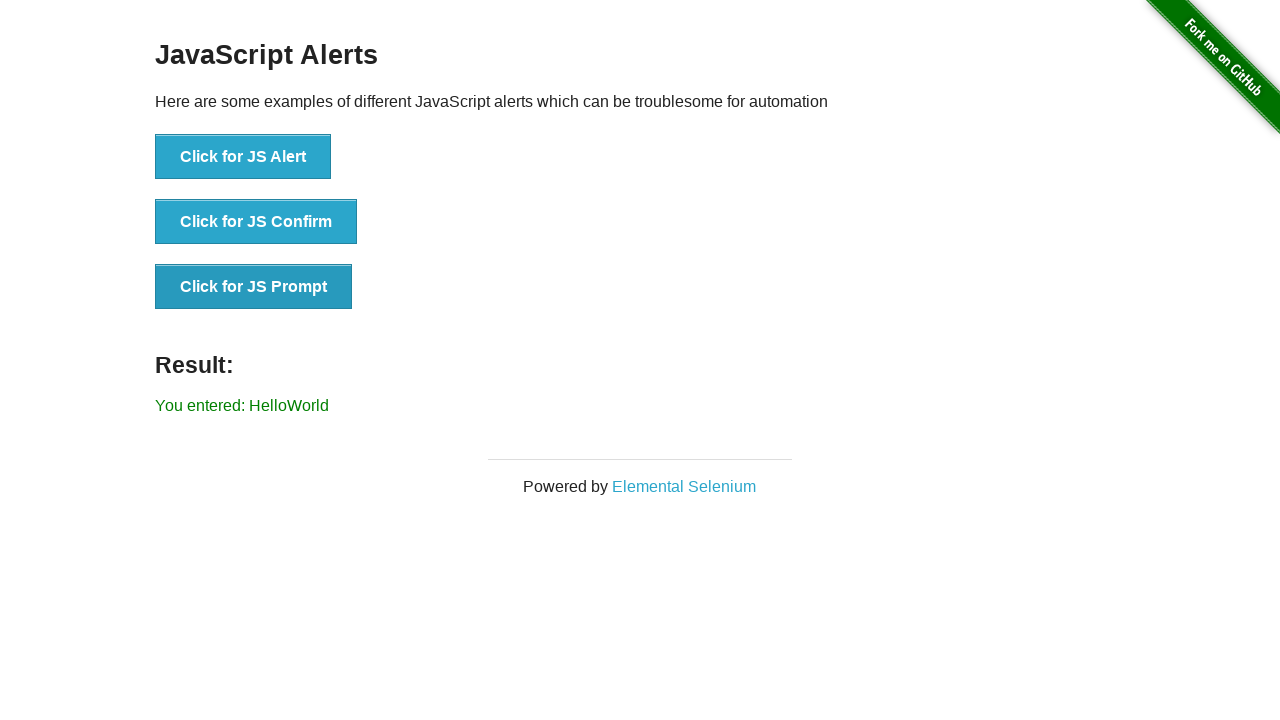

Result label appeared on page
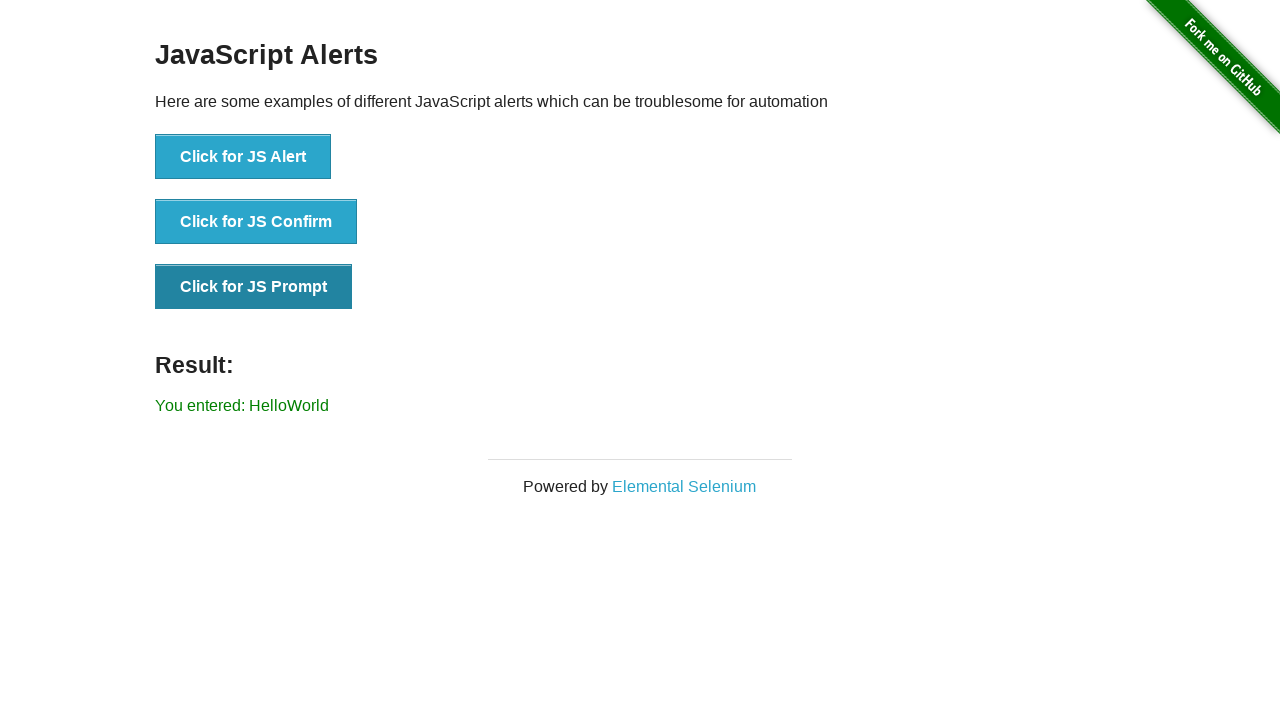

Retrieved result text from page
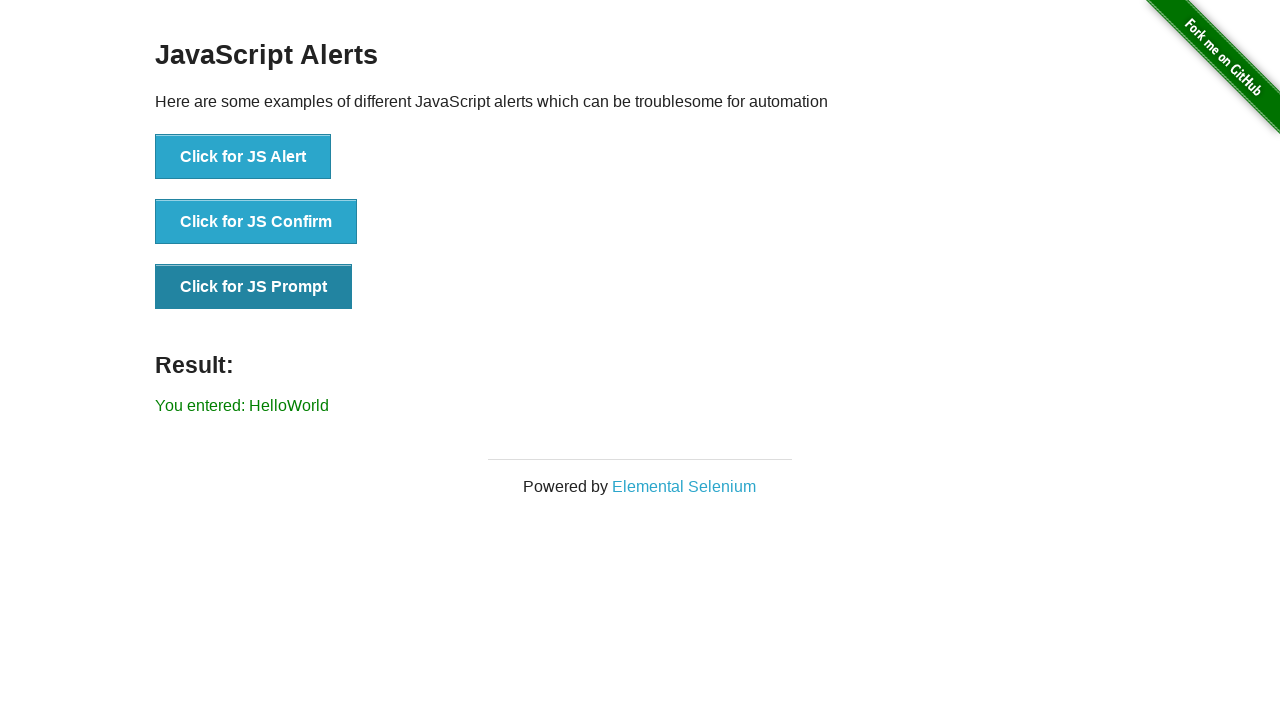

Verified result message contains entered text 'HelloWorld'
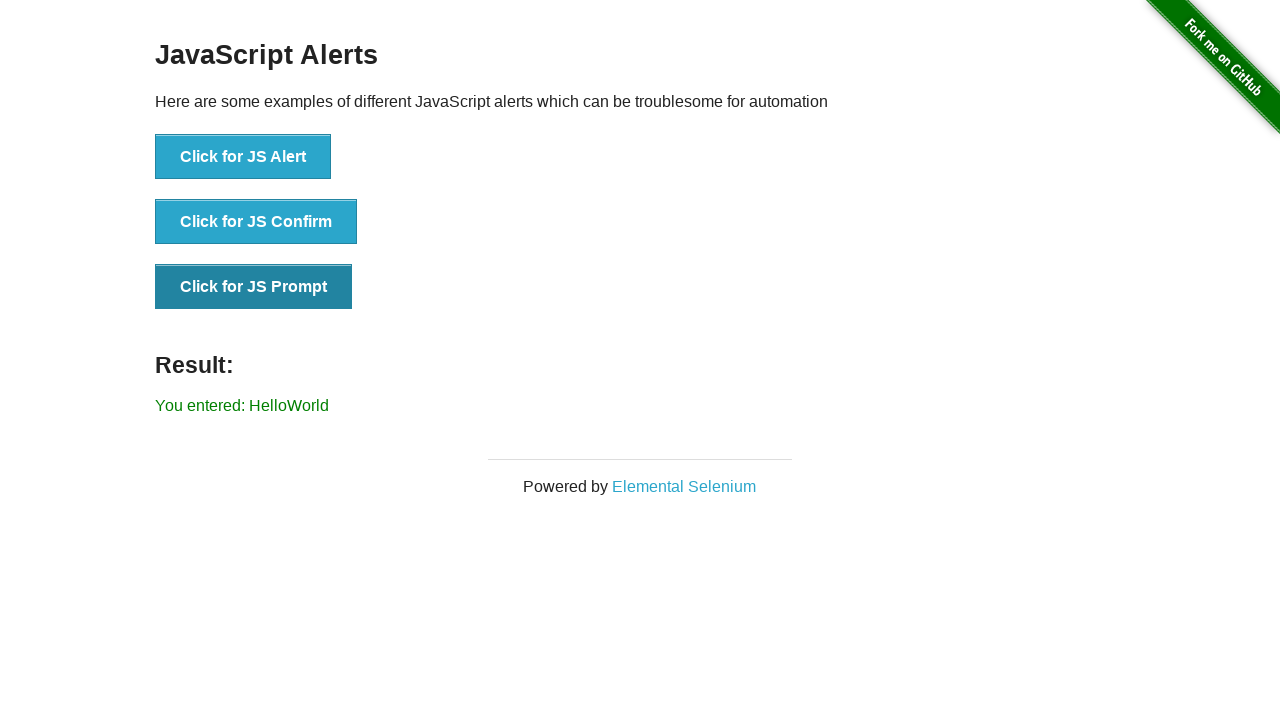

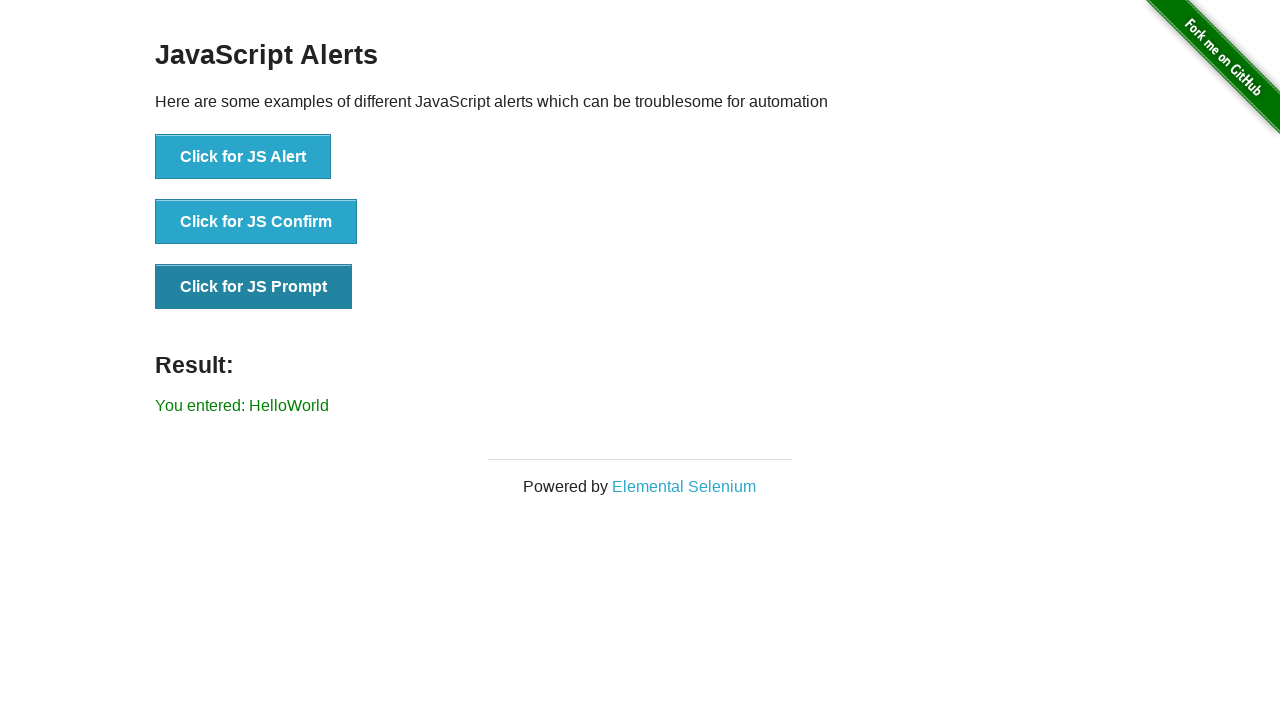